Tests the ROOMS button by clicking it and verifying navigation to the rooms page

Starting URL: https://ancabota09.wixsite.com/intern

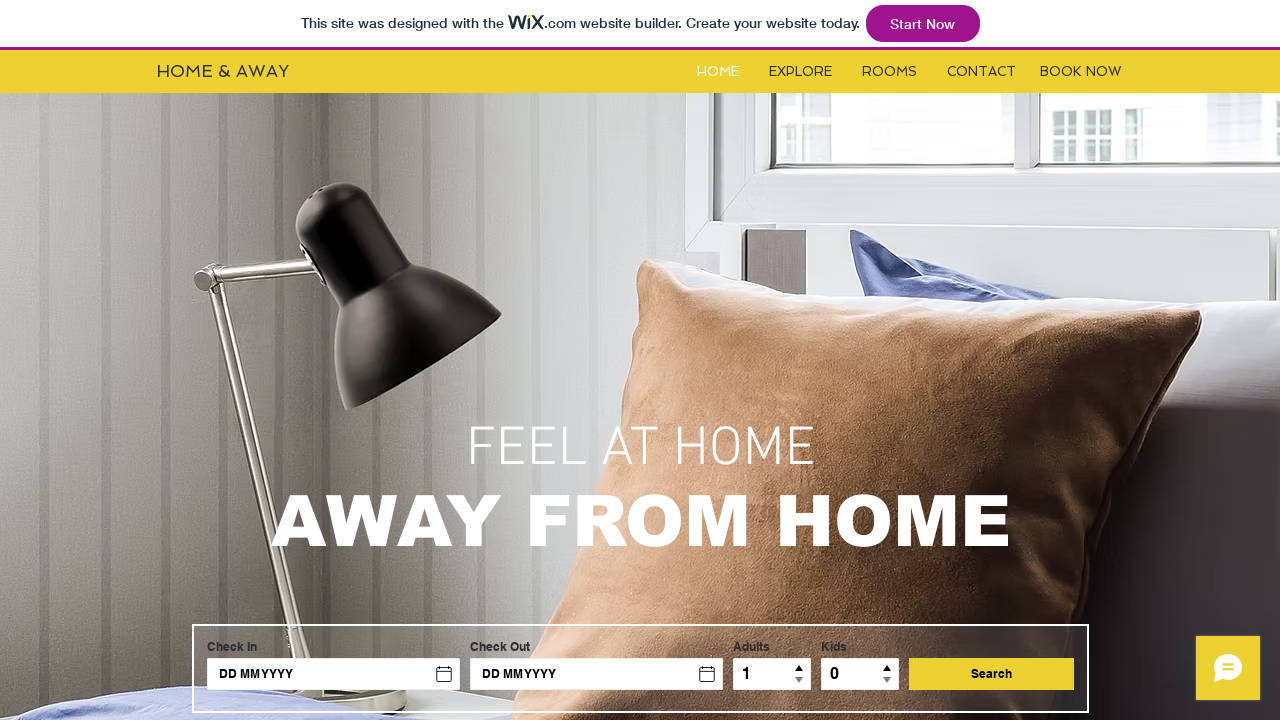

Clicked ROOMS button at (890, 72) on #i6kl732v2label
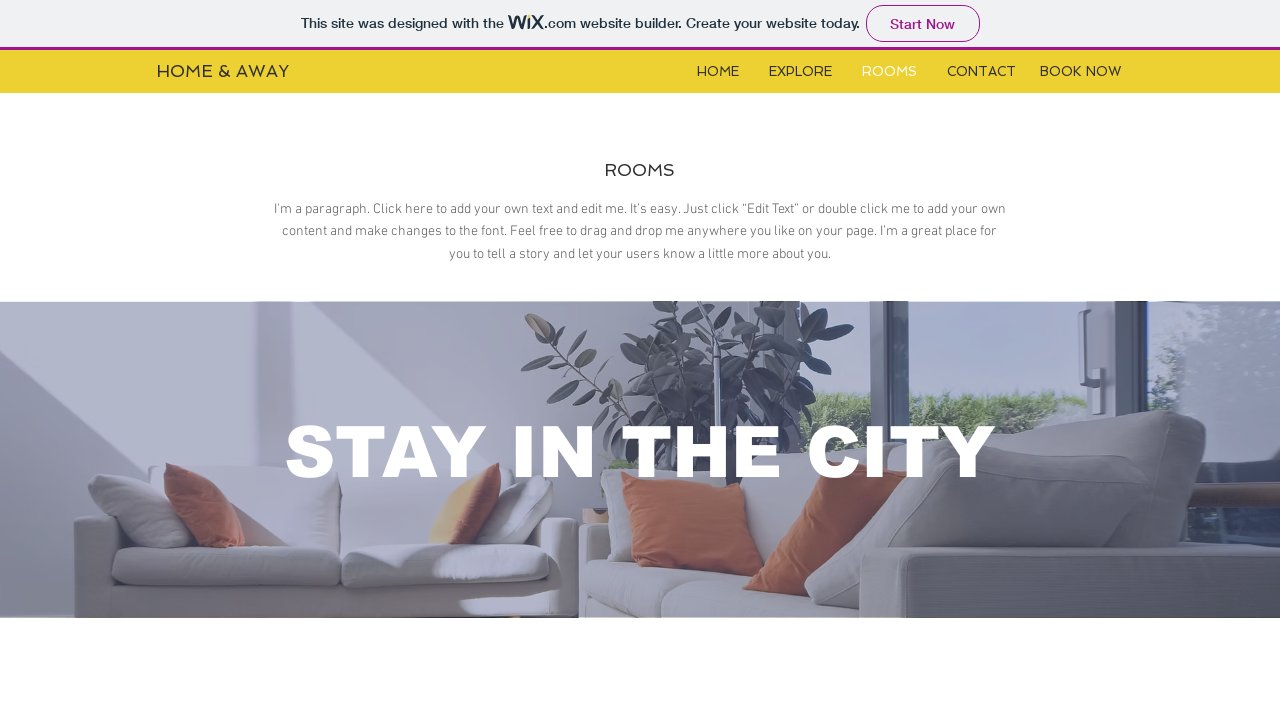

Successfully navigated to rooms page
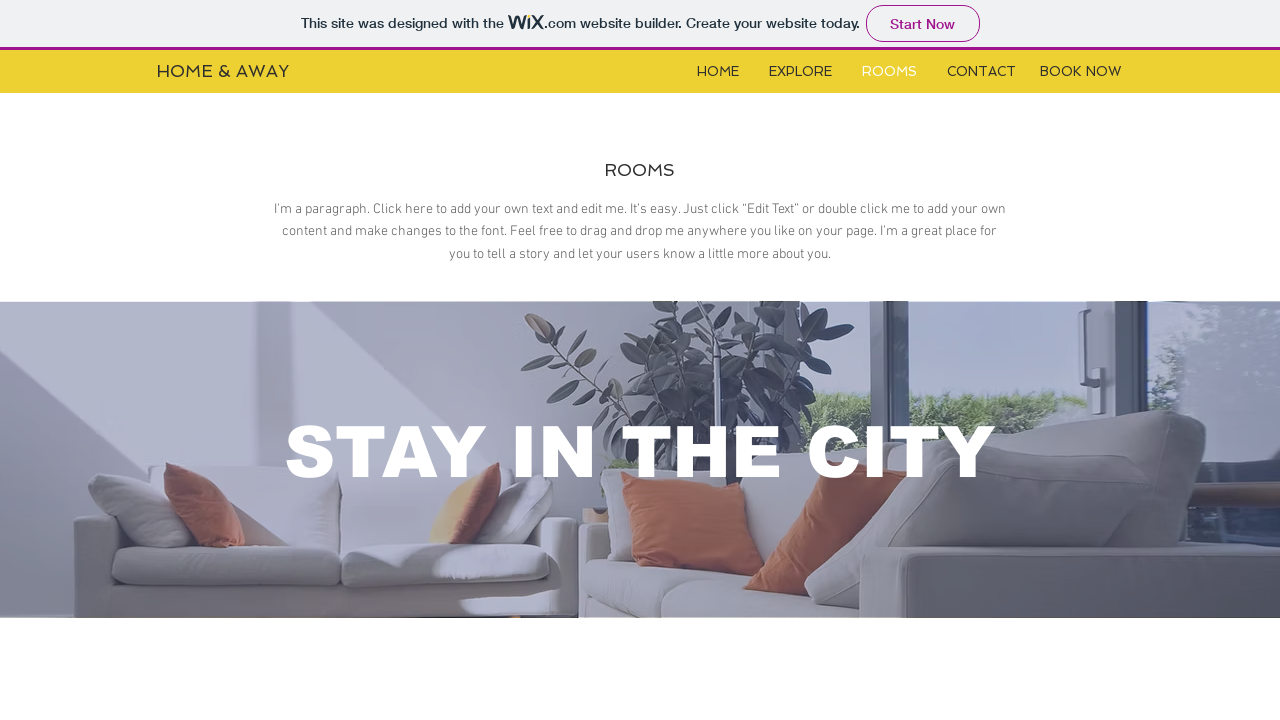

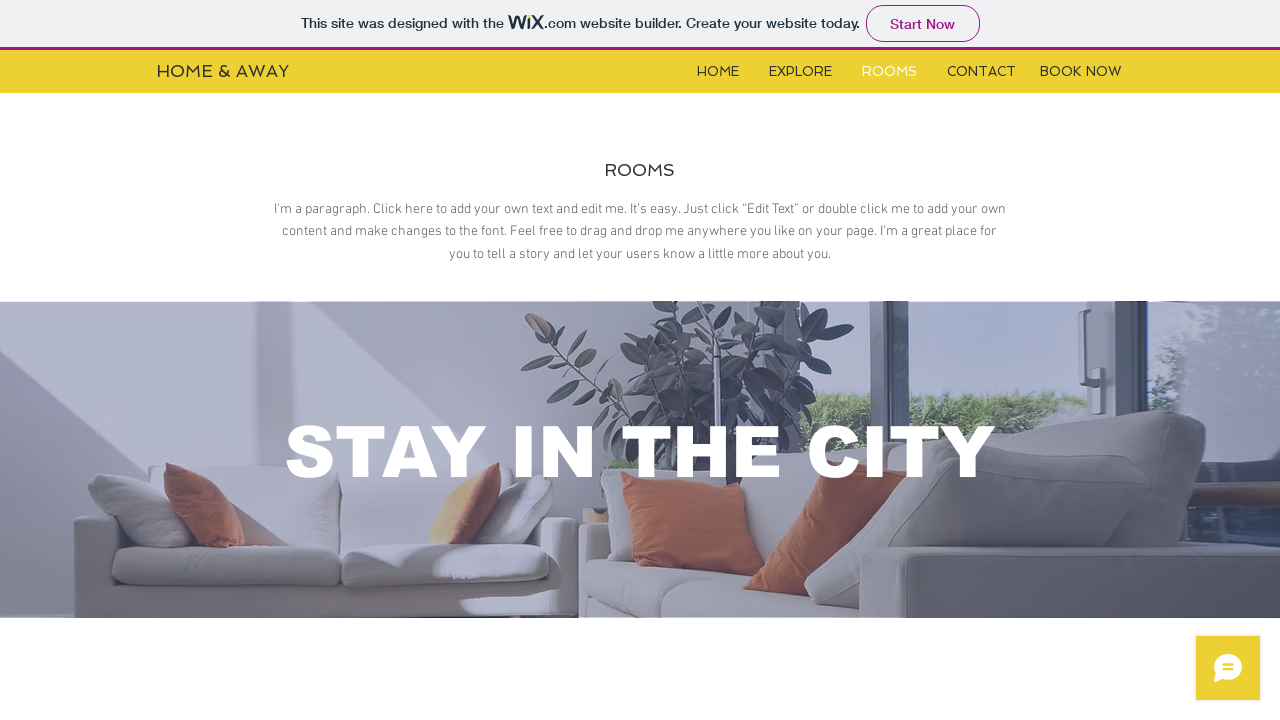